Tests checkbox functionality by clicking all checkboxes on the page

Starting URL: https://the-internet.herokuapp.com/checkboxes

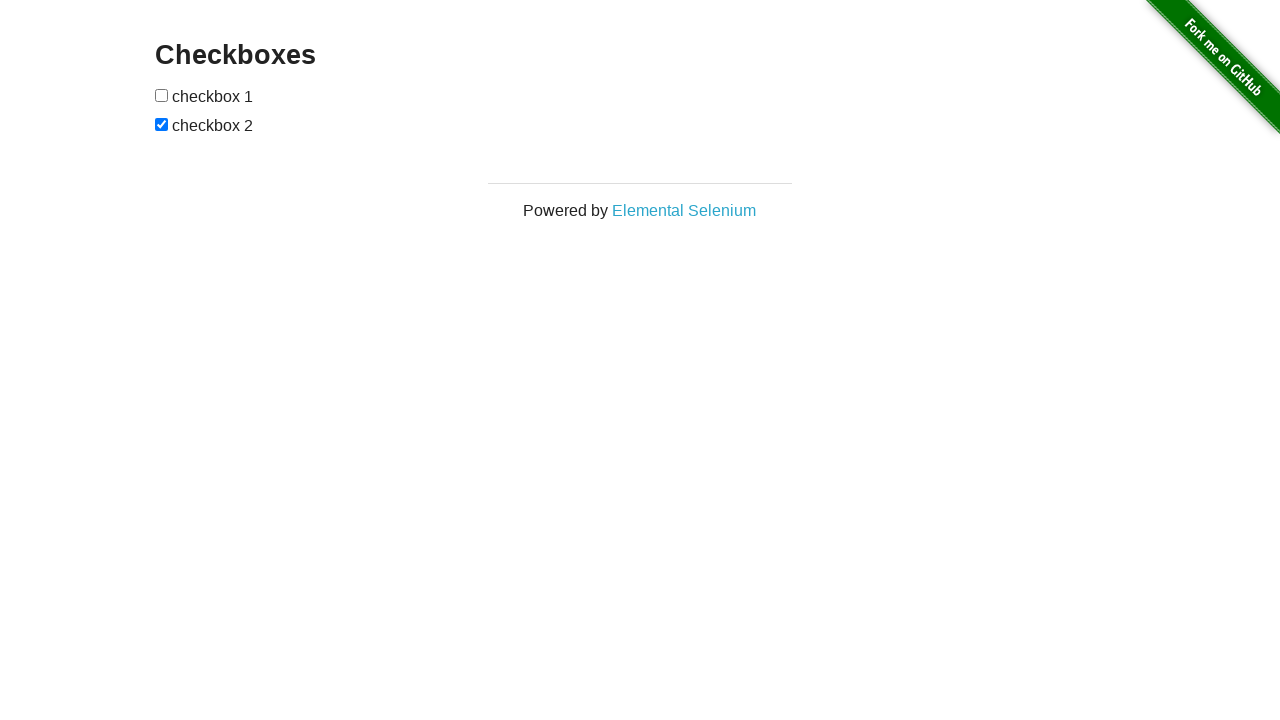

Located all checkboxes on the page
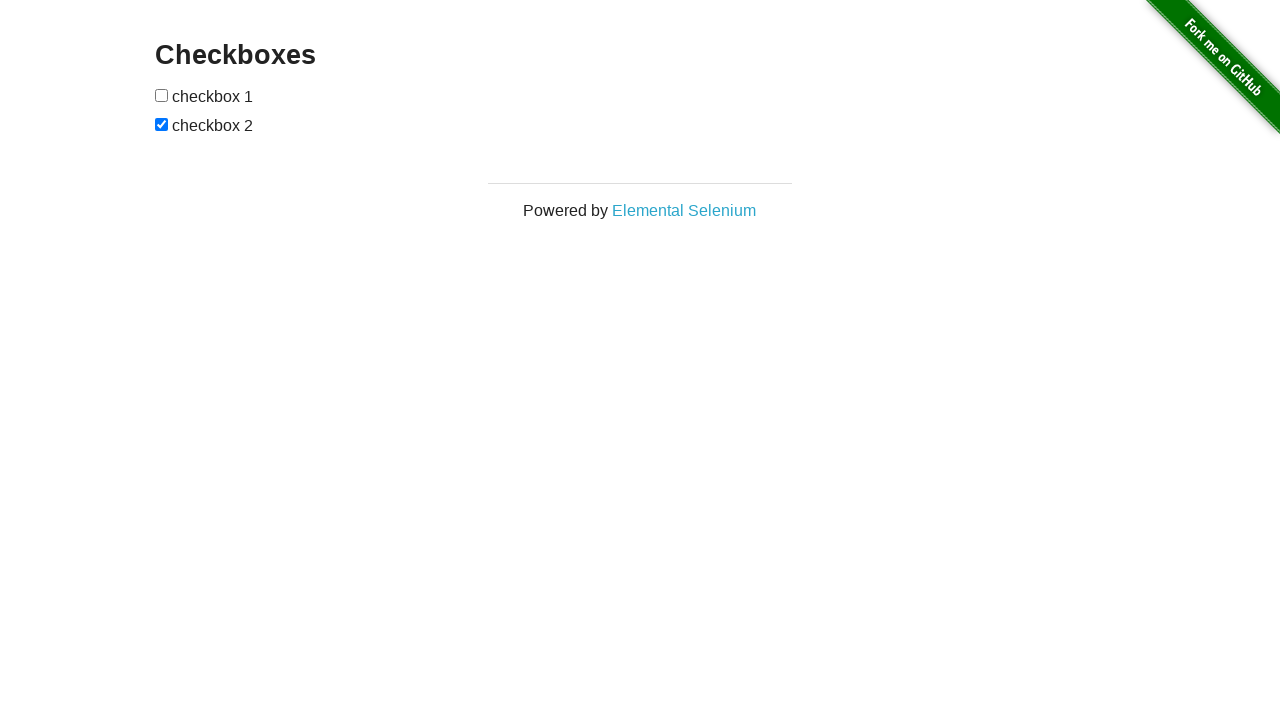

Clicked a checkbox at (162, 95) on #checkboxes input >> nth=0
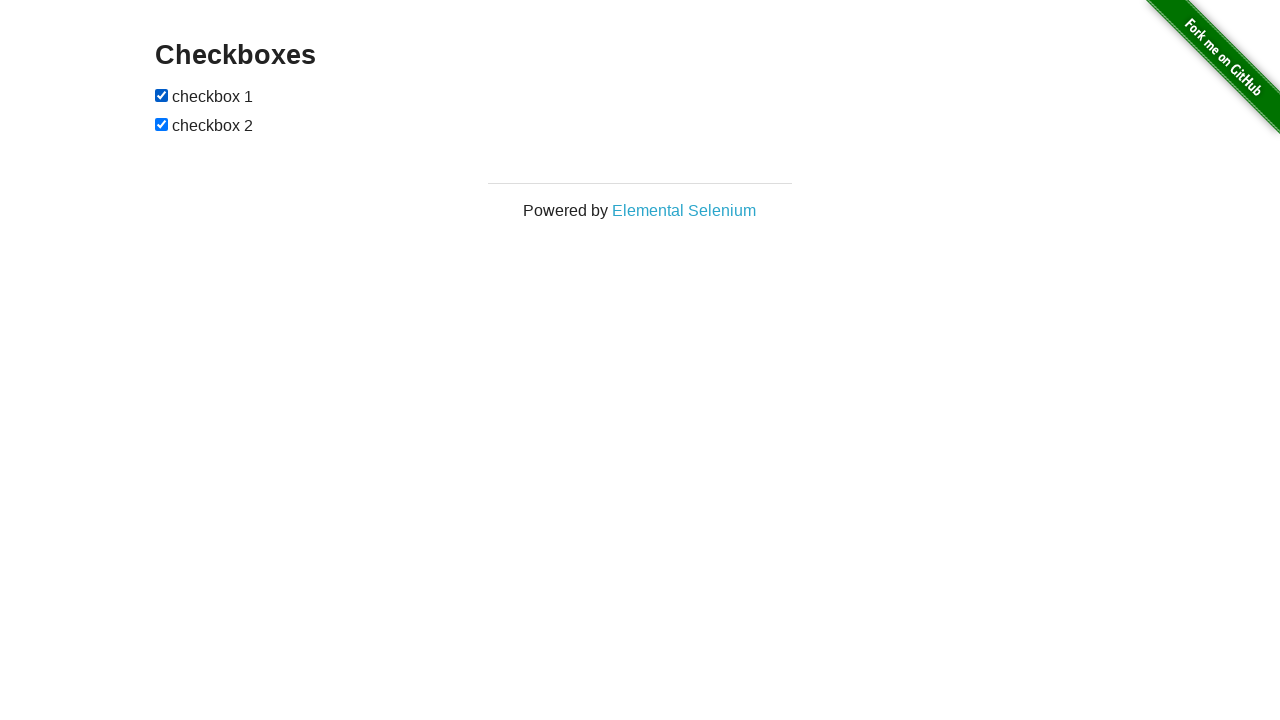

Waited 1 second after checkbox click
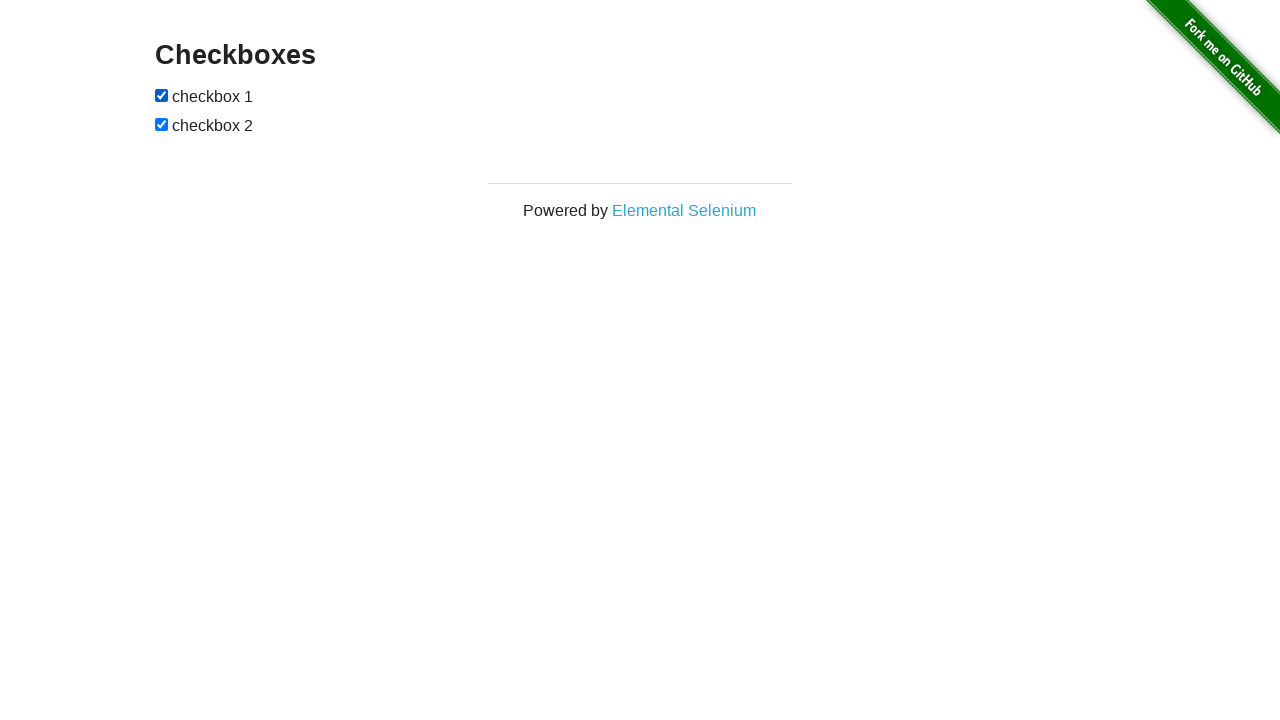

Clicked a checkbox at (162, 124) on #checkboxes input >> nth=1
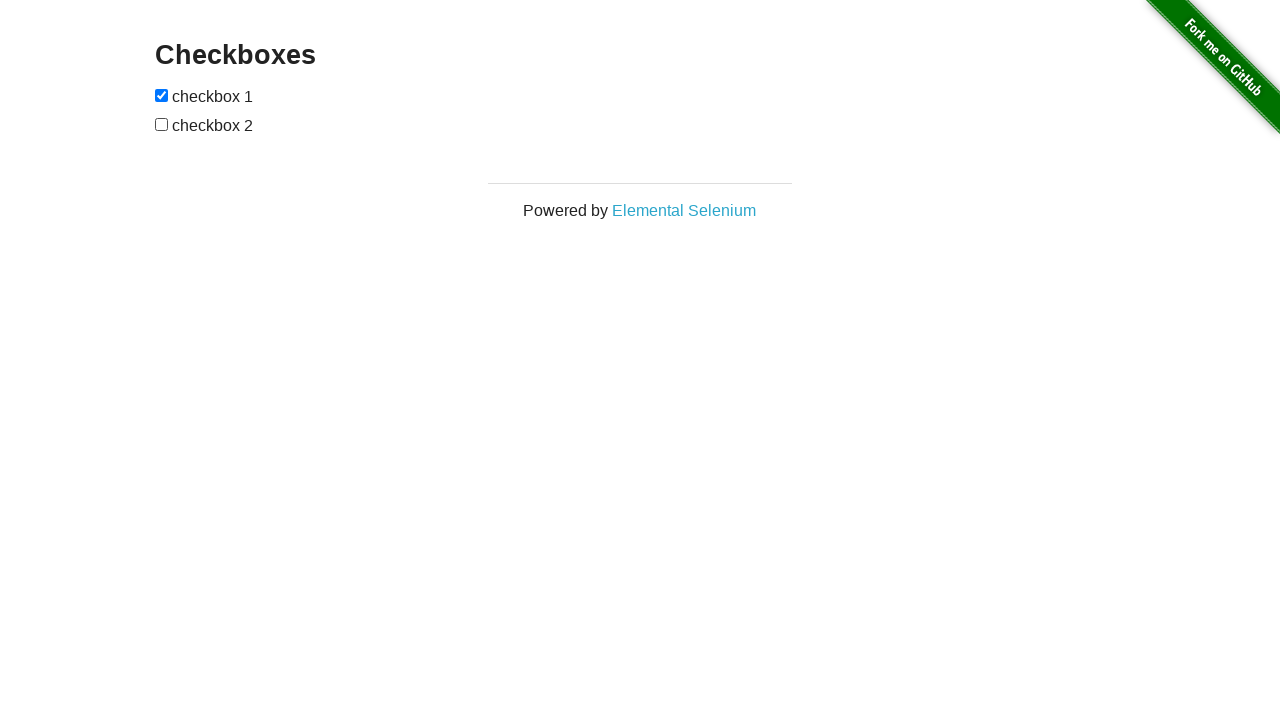

Waited 1 second after checkbox click
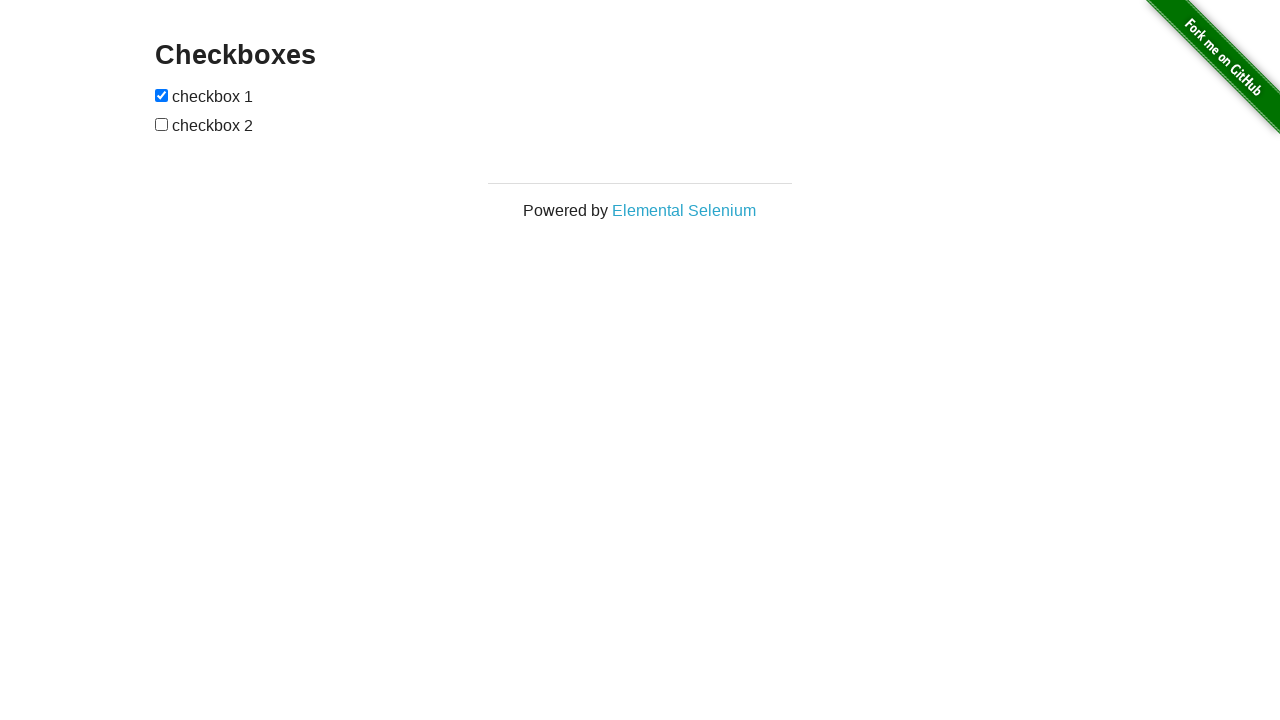

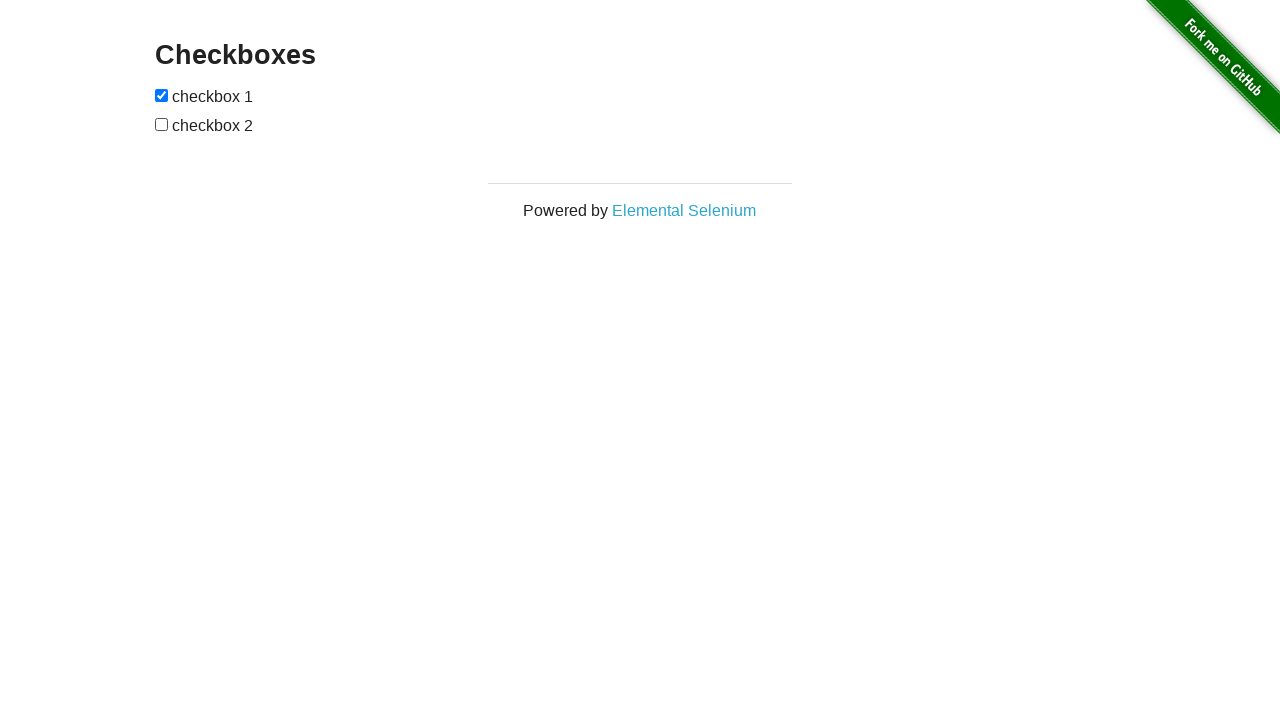